Tests that new todo items are appended to the bottom of the list and the count is displayed correctly

Starting URL: https://demo.playwright.dev/todomvc

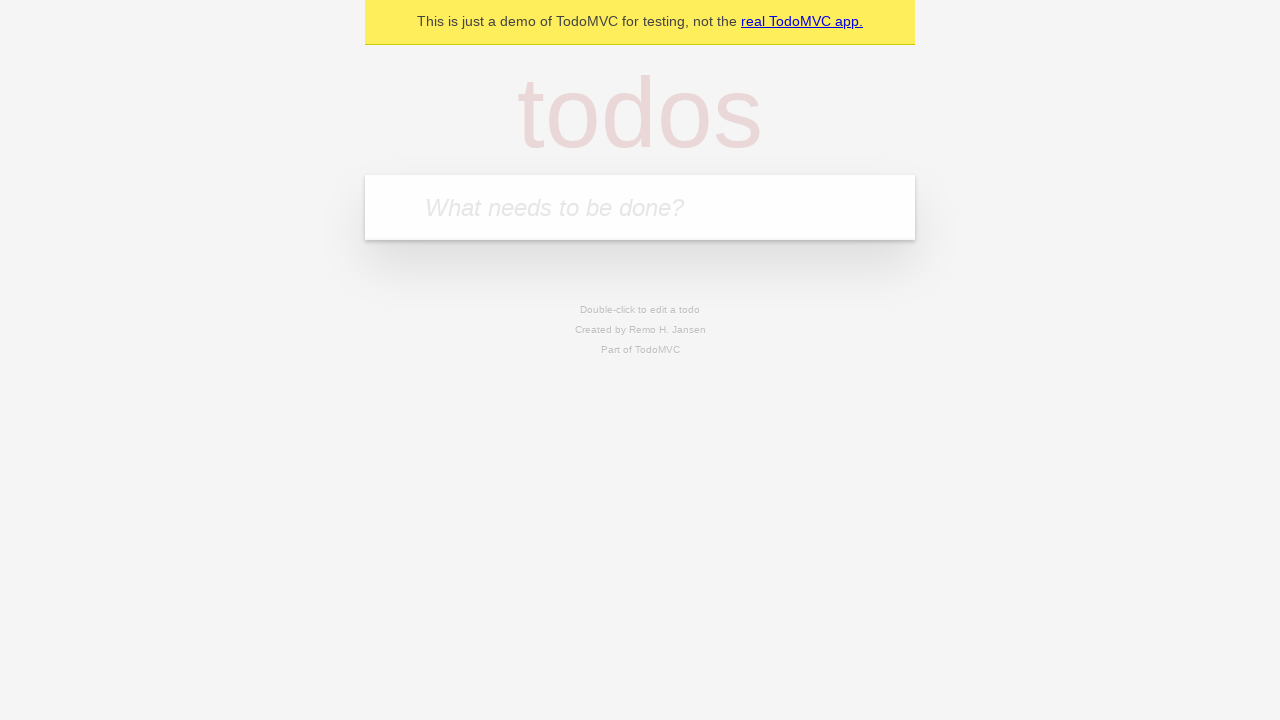

Located the 'What needs to be done?' input field
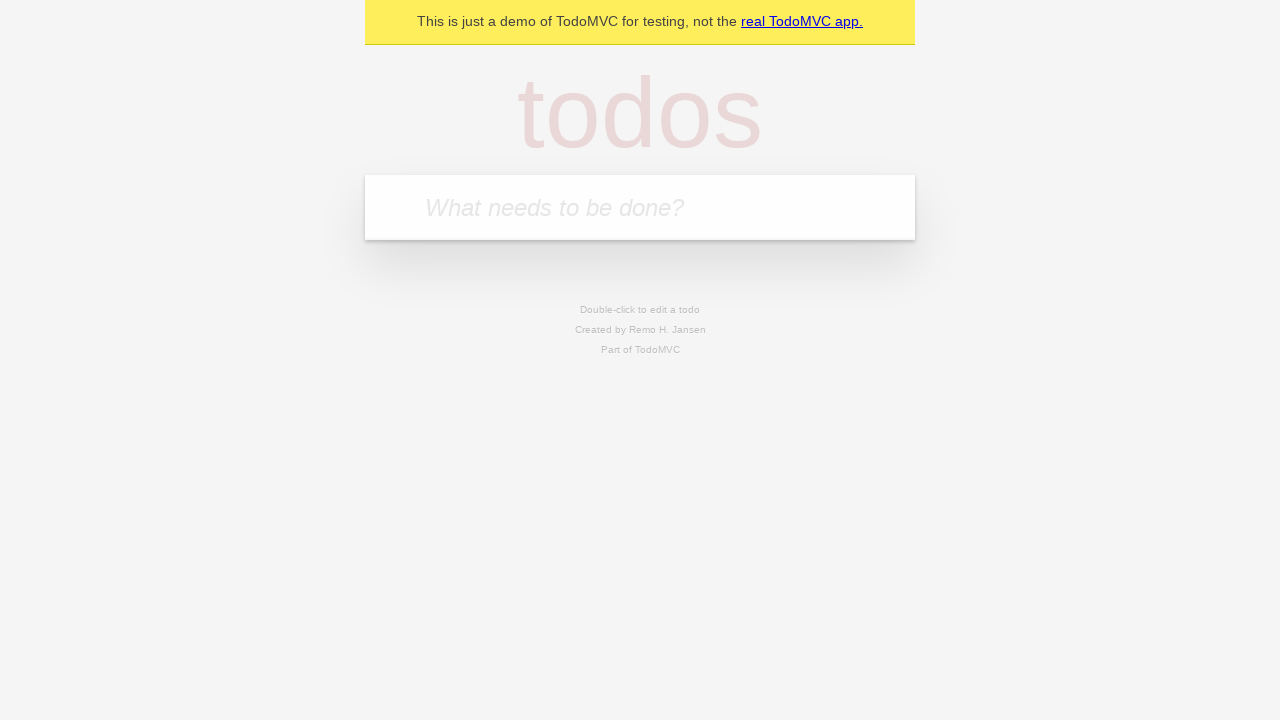

Filled first todo: 'buy some cheese' on internal:attr=[placeholder="What needs to be done?"i]
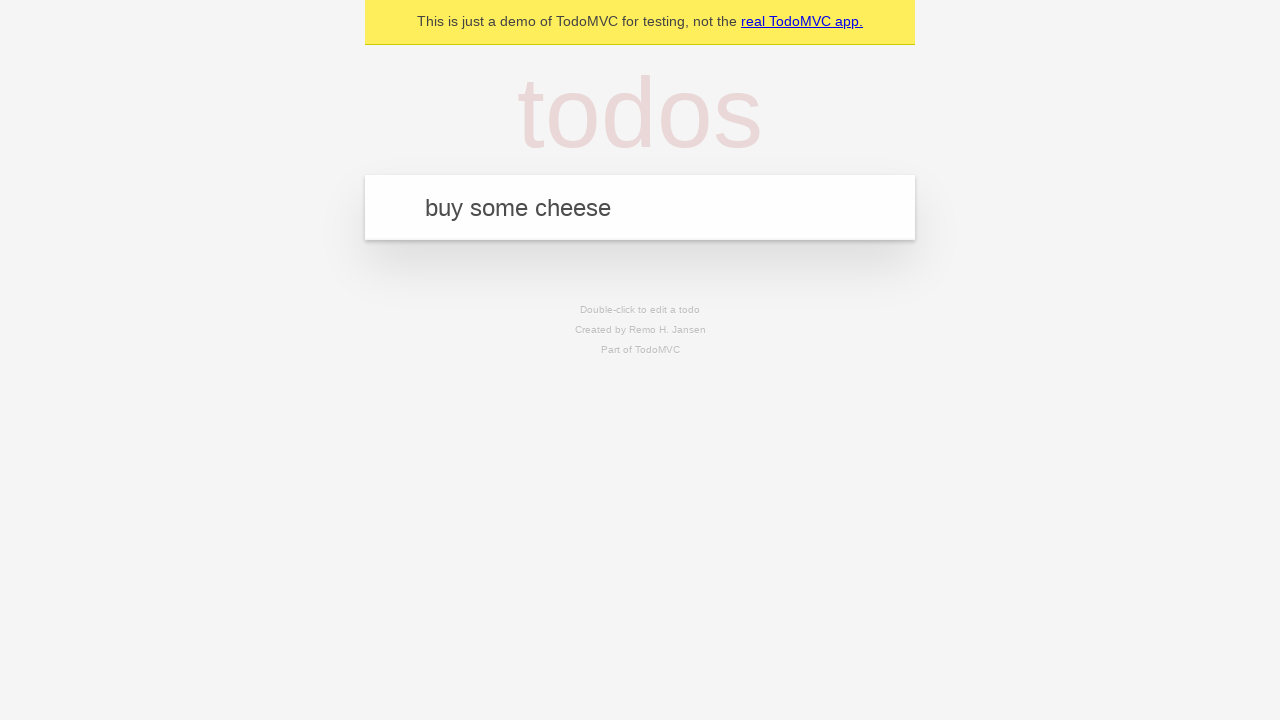

Pressed Enter to add first todo on internal:attr=[placeholder="What needs to be done?"i]
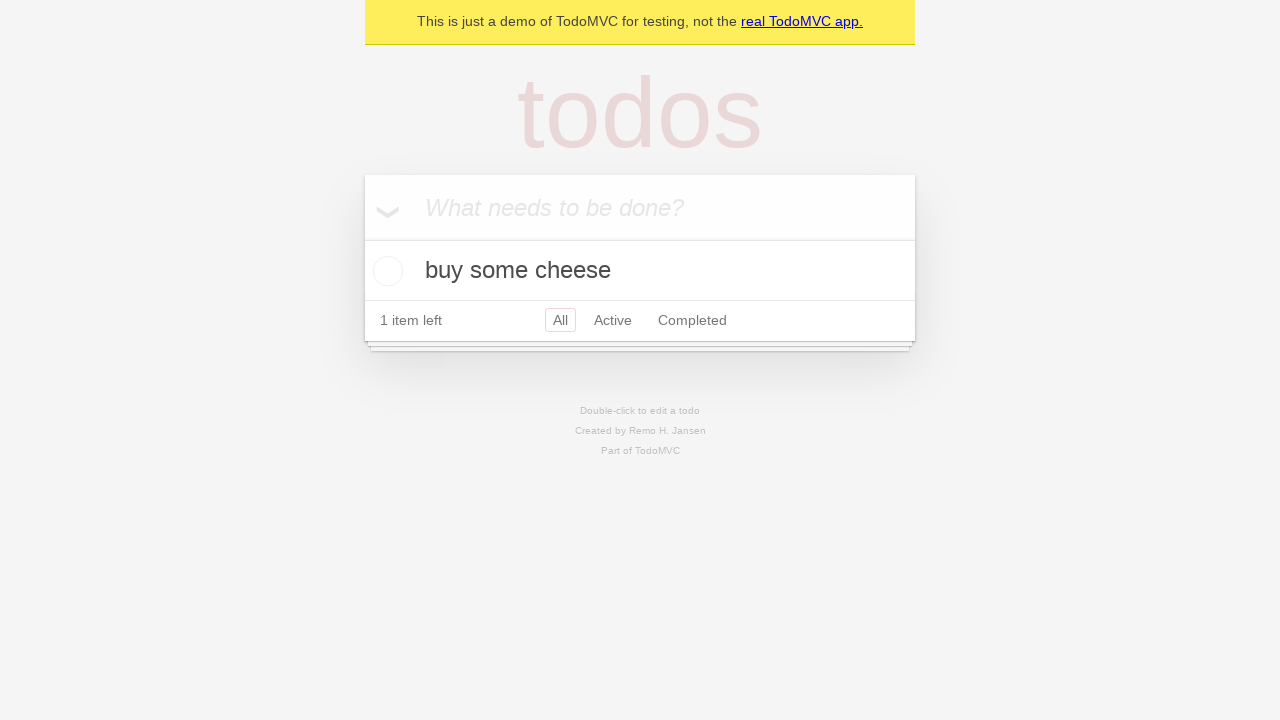

Filled second todo: 'feed the cat' on internal:attr=[placeholder="What needs to be done?"i]
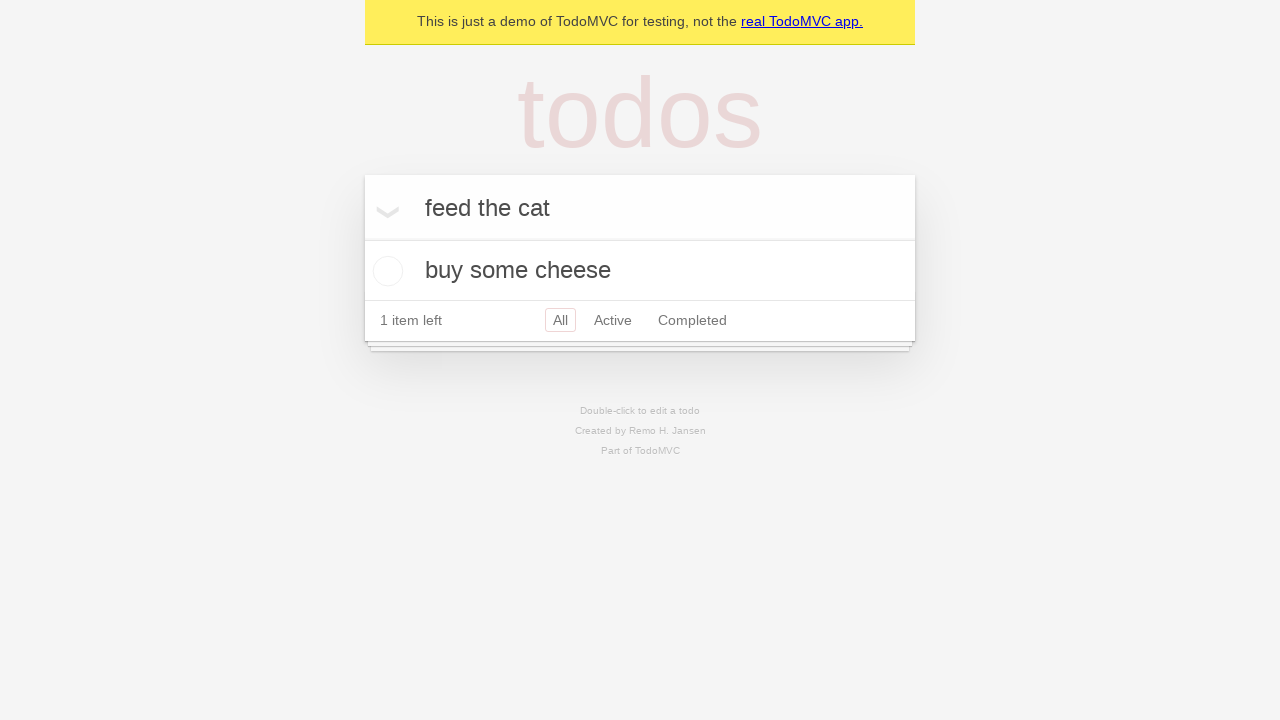

Pressed Enter to add second todo on internal:attr=[placeholder="What needs to be done?"i]
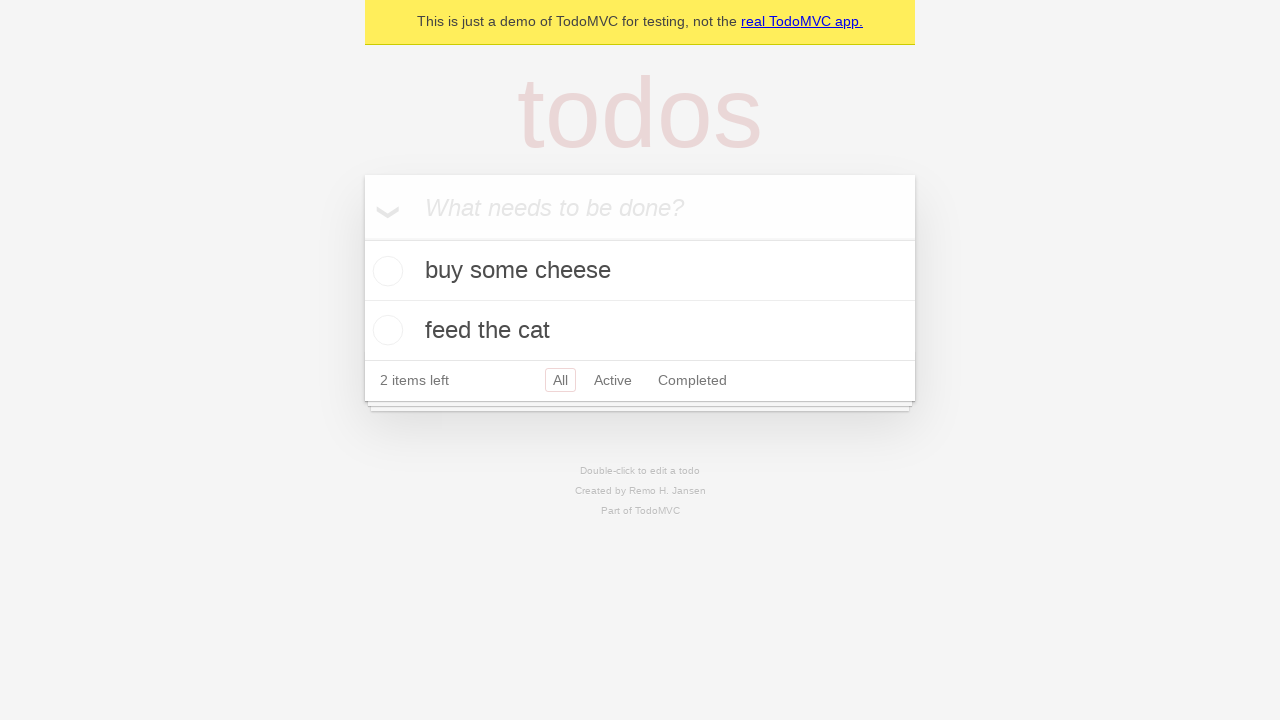

Filled third todo: 'book a doctors appointment' on internal:attr=[placeholder="What needs to be done?"i]
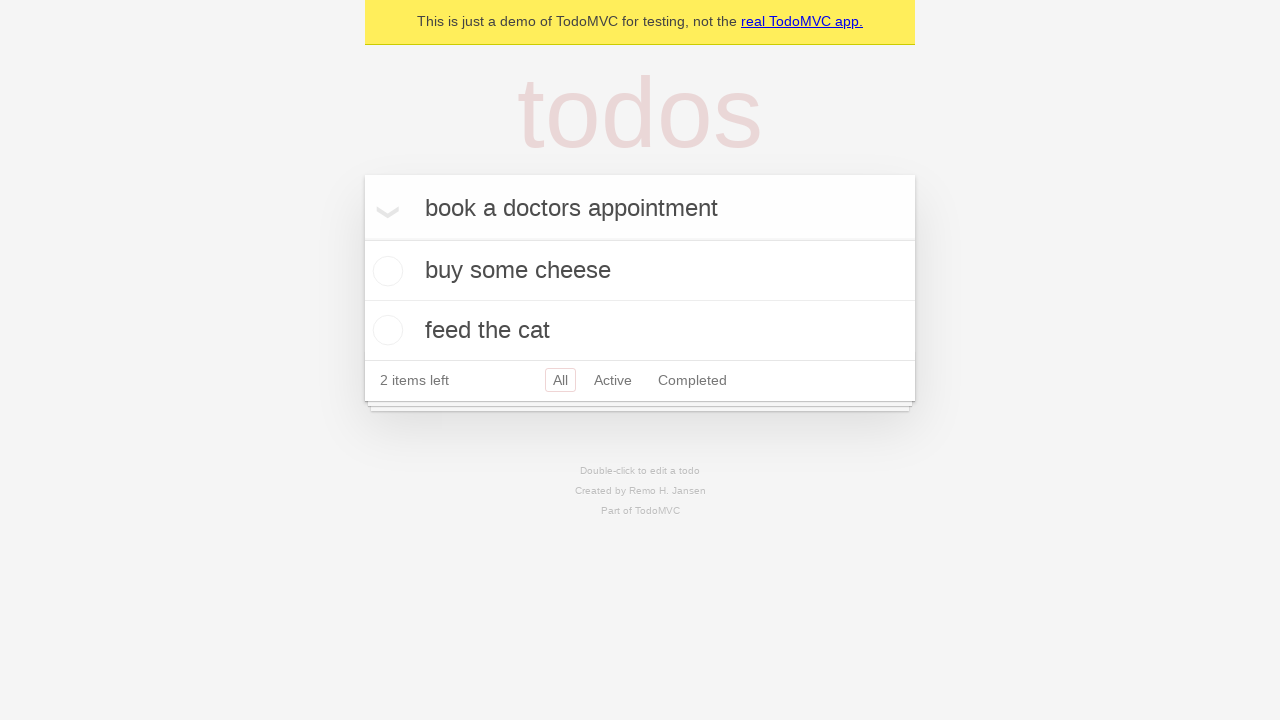

Pressed Enter to add third todo on internal:attr=[placeholder="What needs to be done?"i]
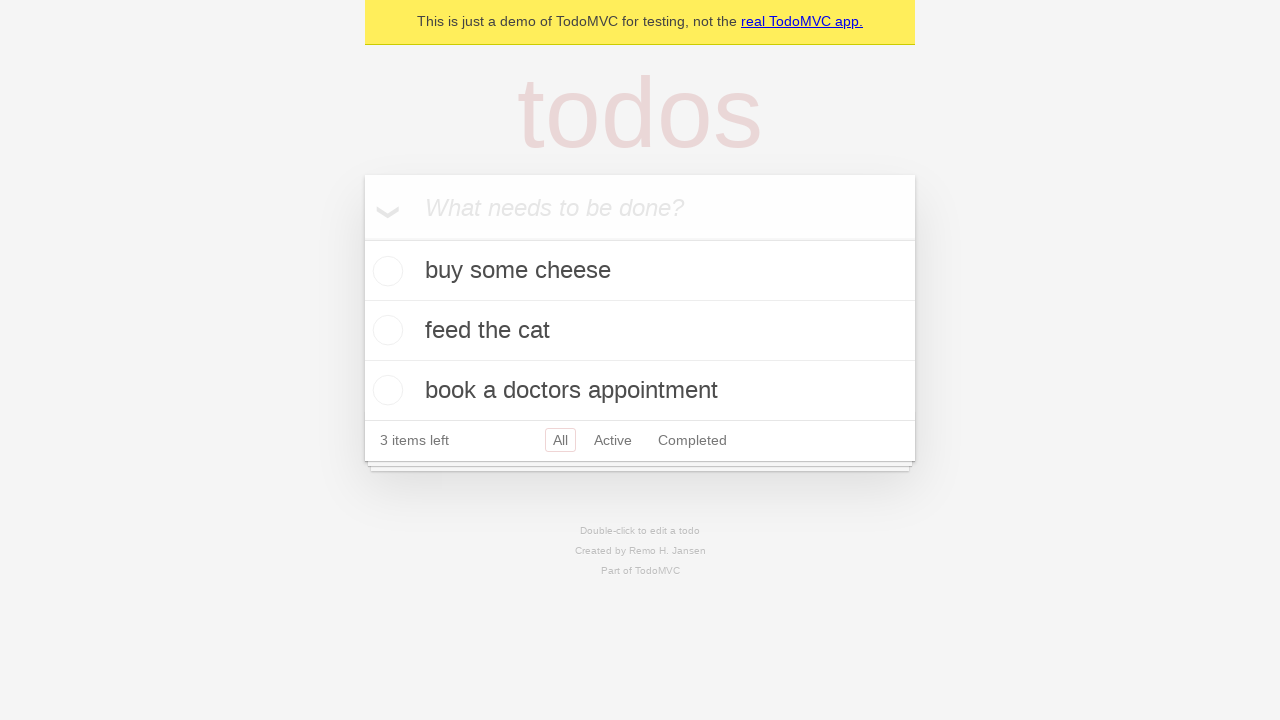

Todo count element became visible
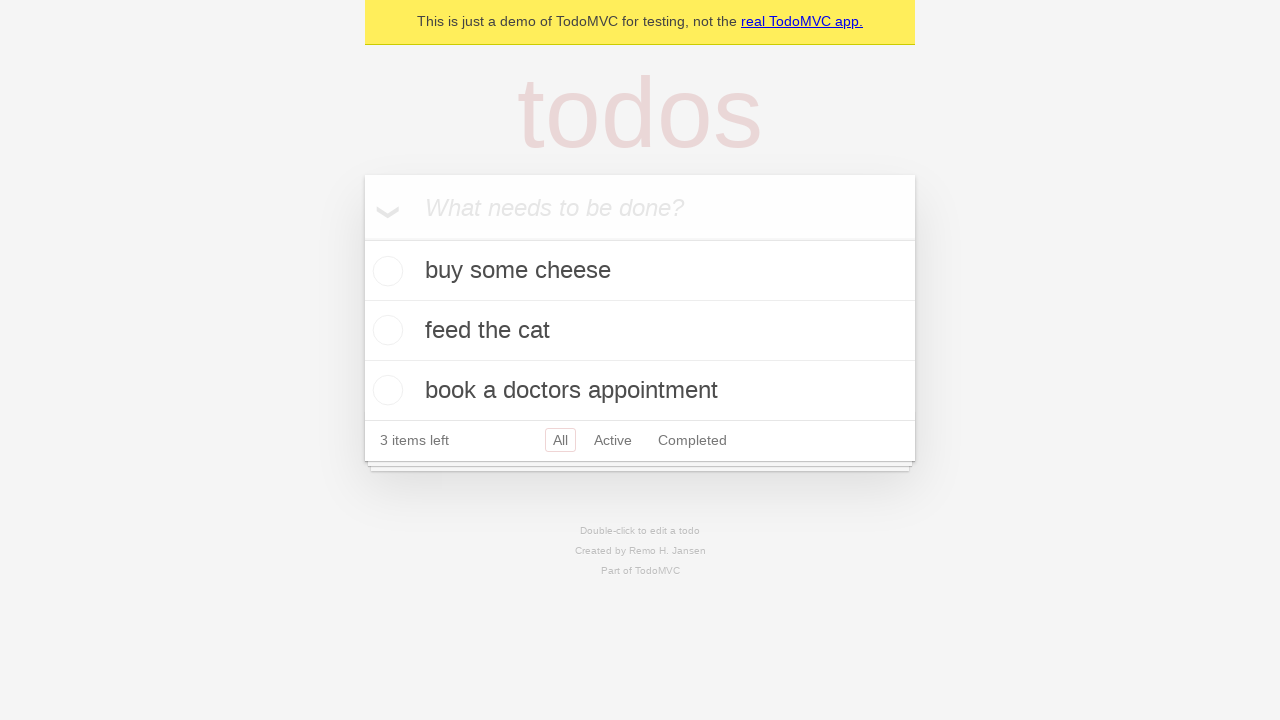

Verified that exactly 3 items are displayed in the todo count
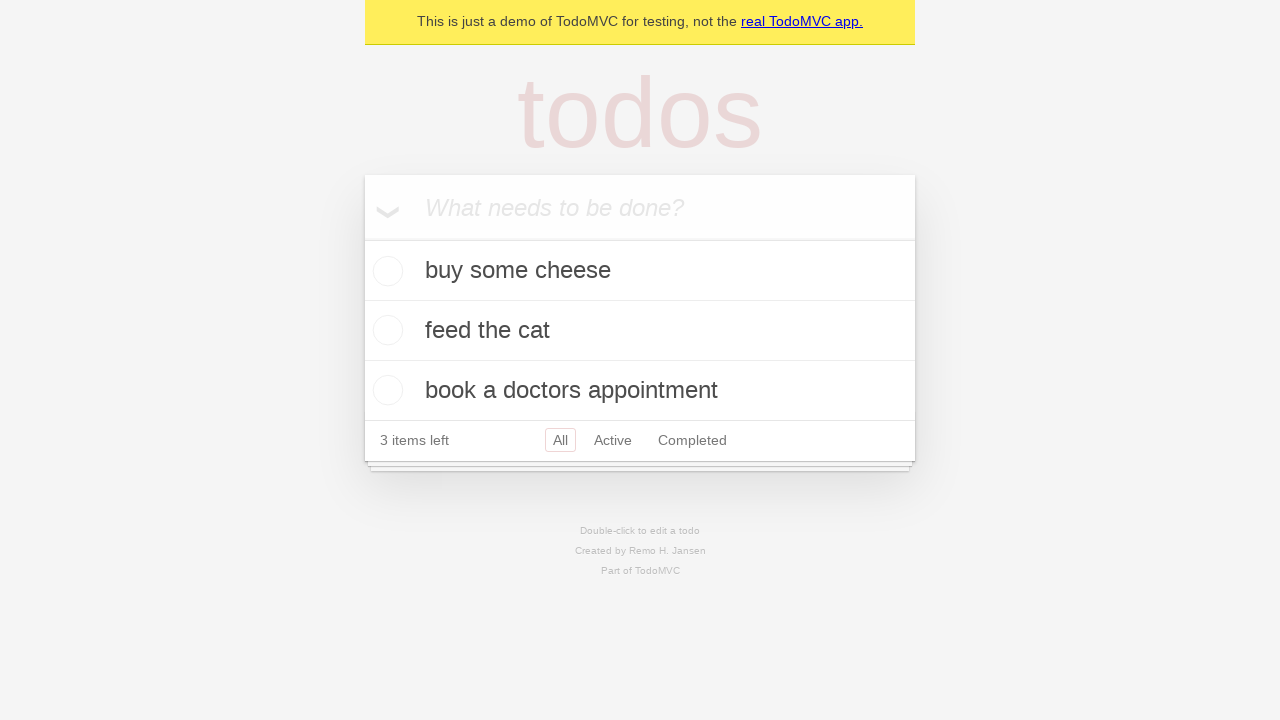

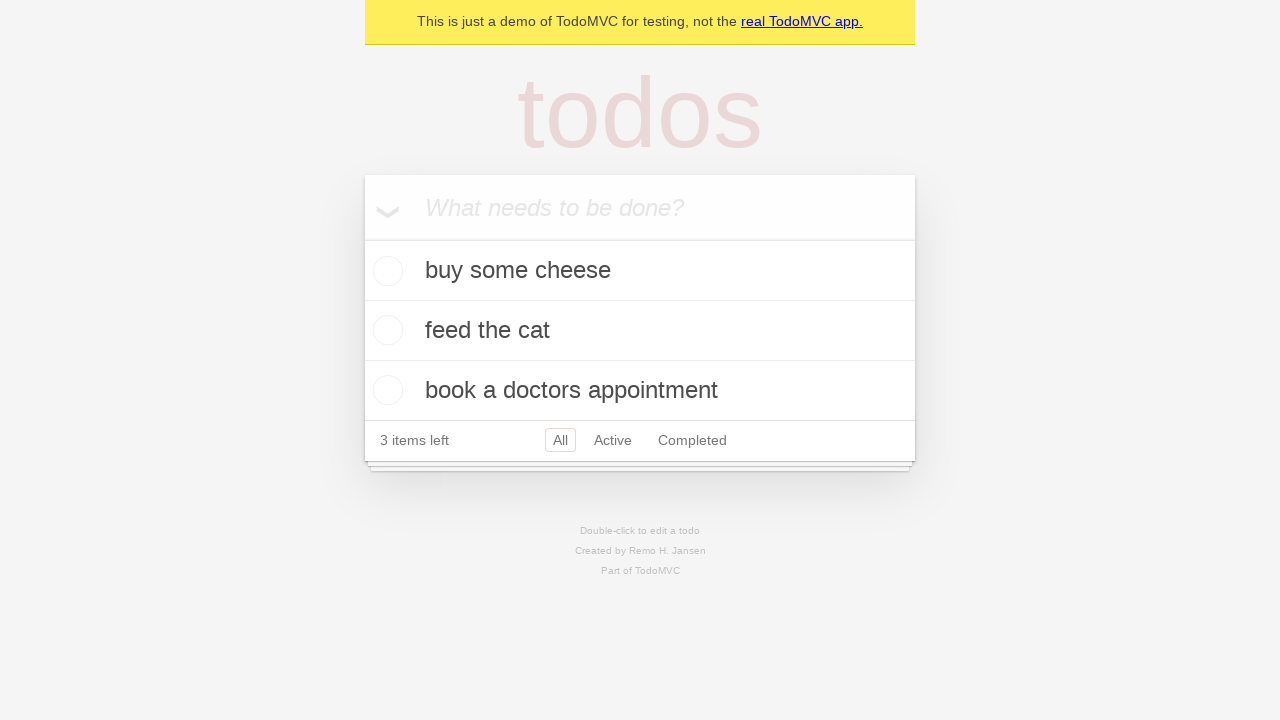